Tests form interaction on an Angular practice page by filling a name field, clicking a shop navigation link, and scrolling to the bottom of the page.

Starting URL: https://rahulshettyacademy.com/angularpractice/

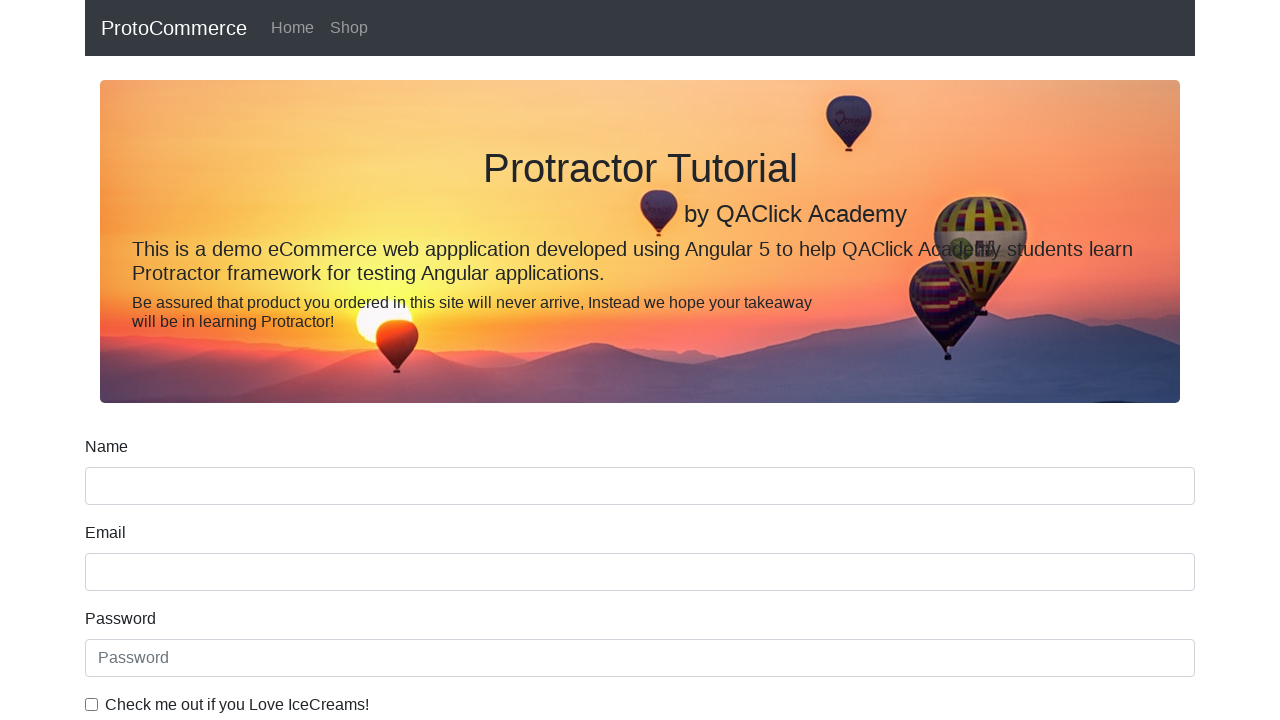

Filled name input field with 'Hello JSExecutor' on input[name='name']
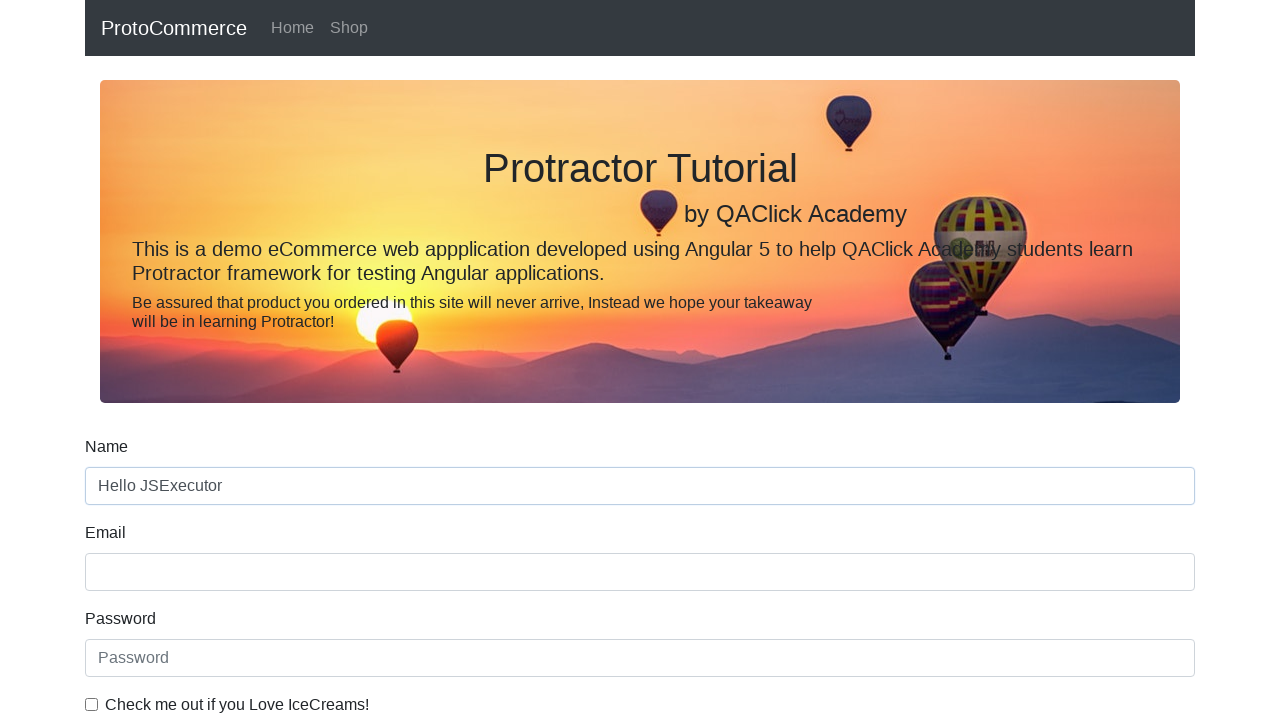

Clicked shop navigation link at (349, 28) on a[href*='shop']
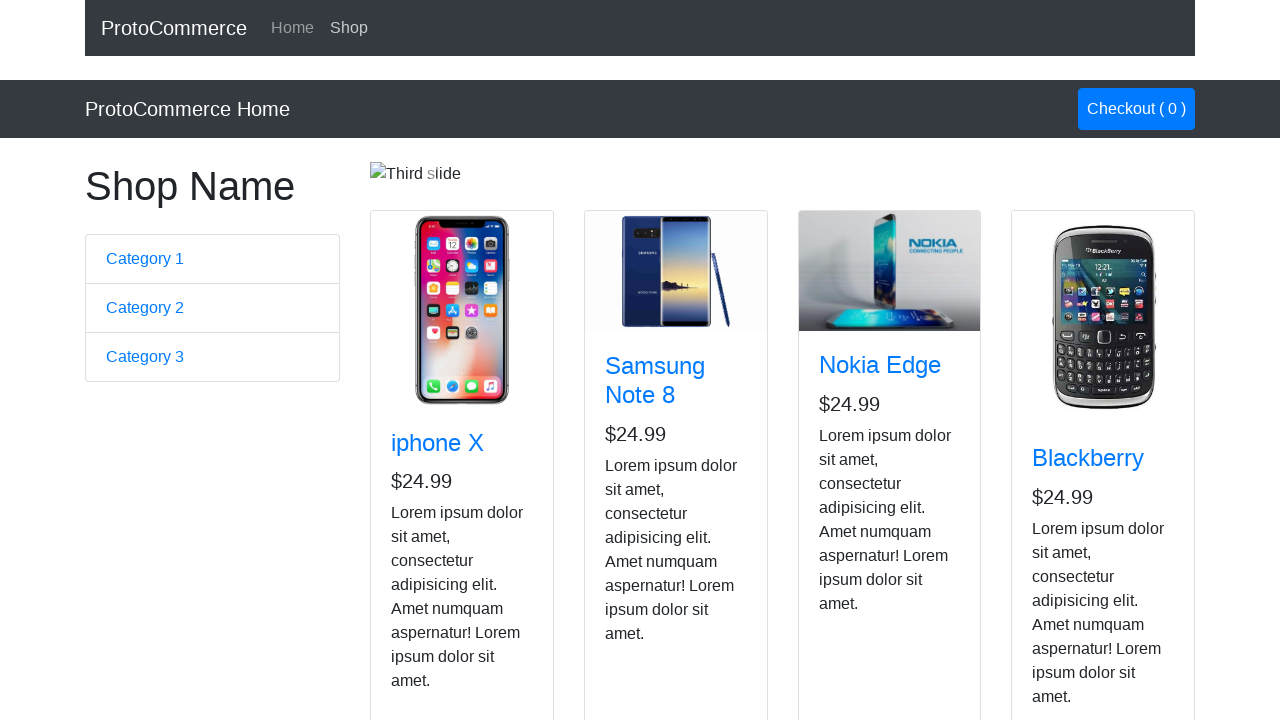

Waited for page navigation to complete (networkidle)
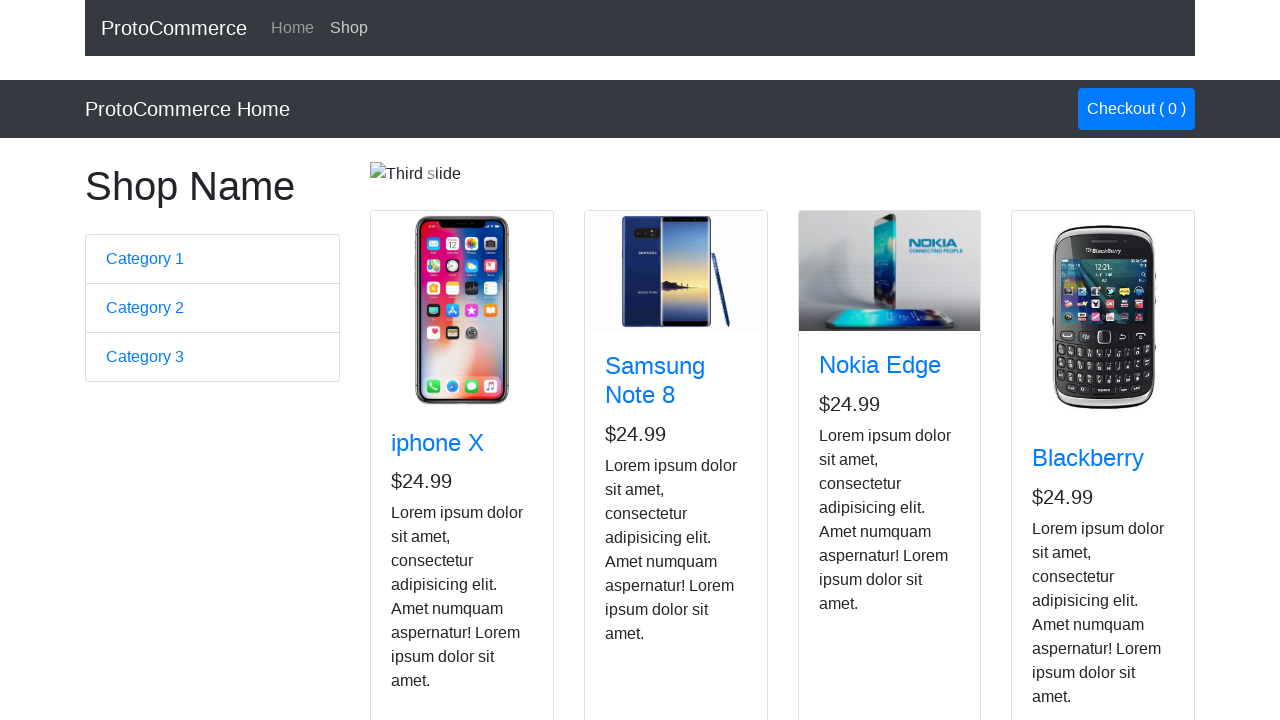

Scrolled to the bottom of the page
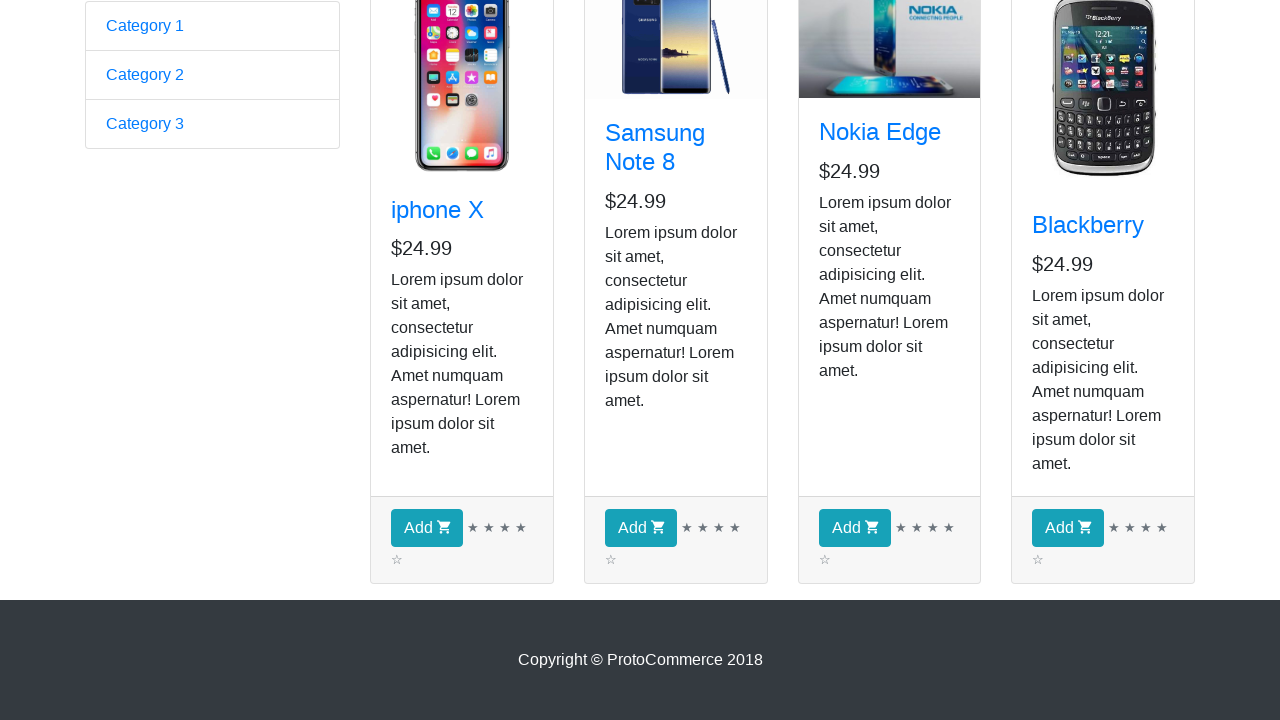

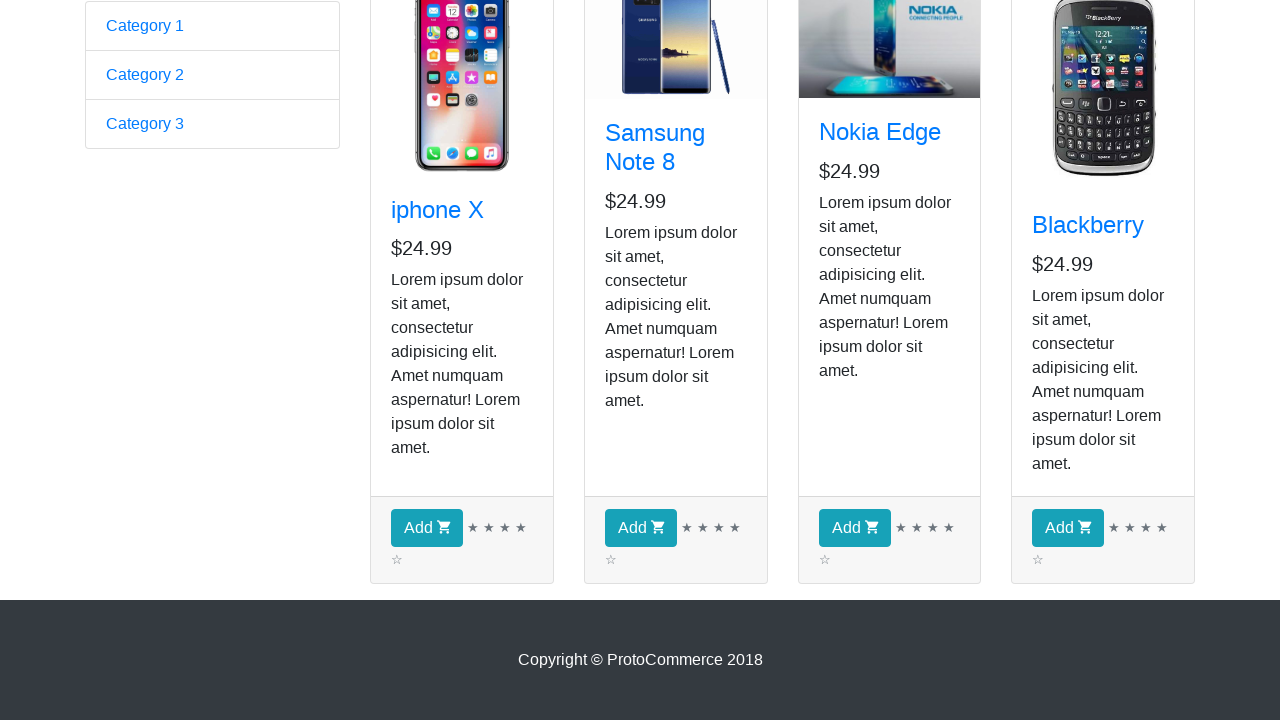